Tests the sixth FAQ accordion item about scooter charging

Starting URL: https://qa-scooter.praktikum-services.ru/

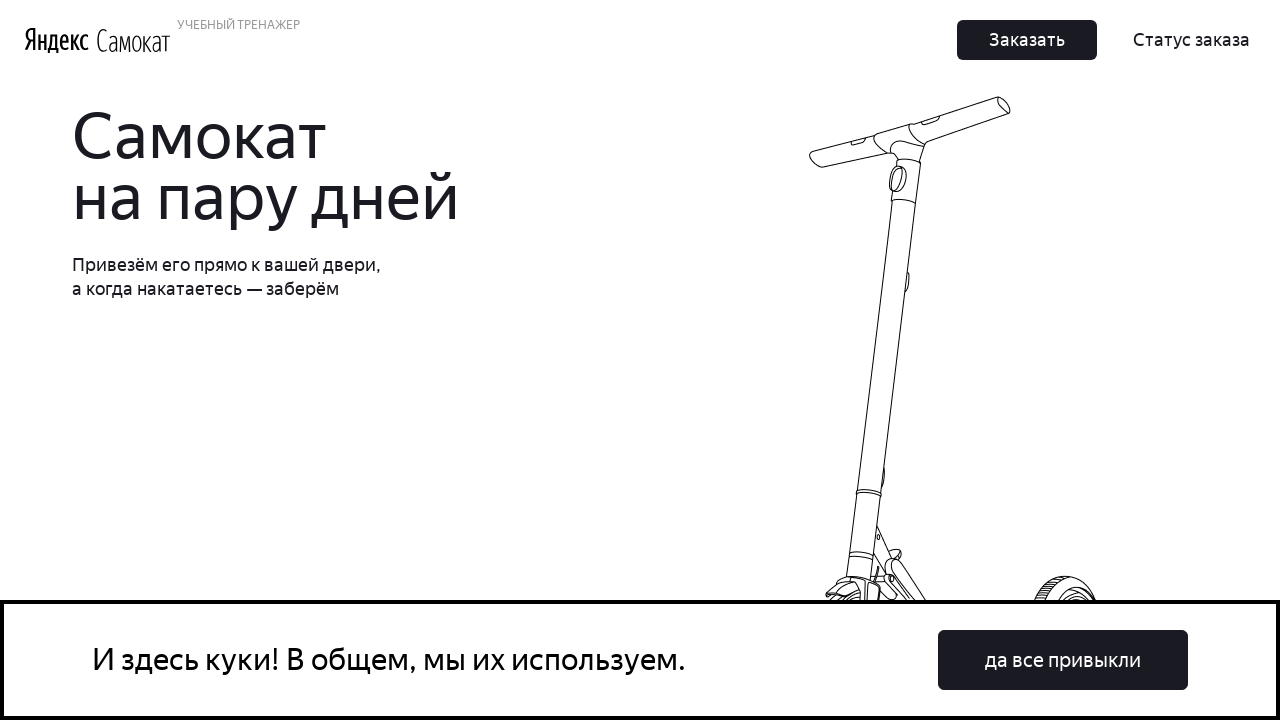

Scrolled to accordion section
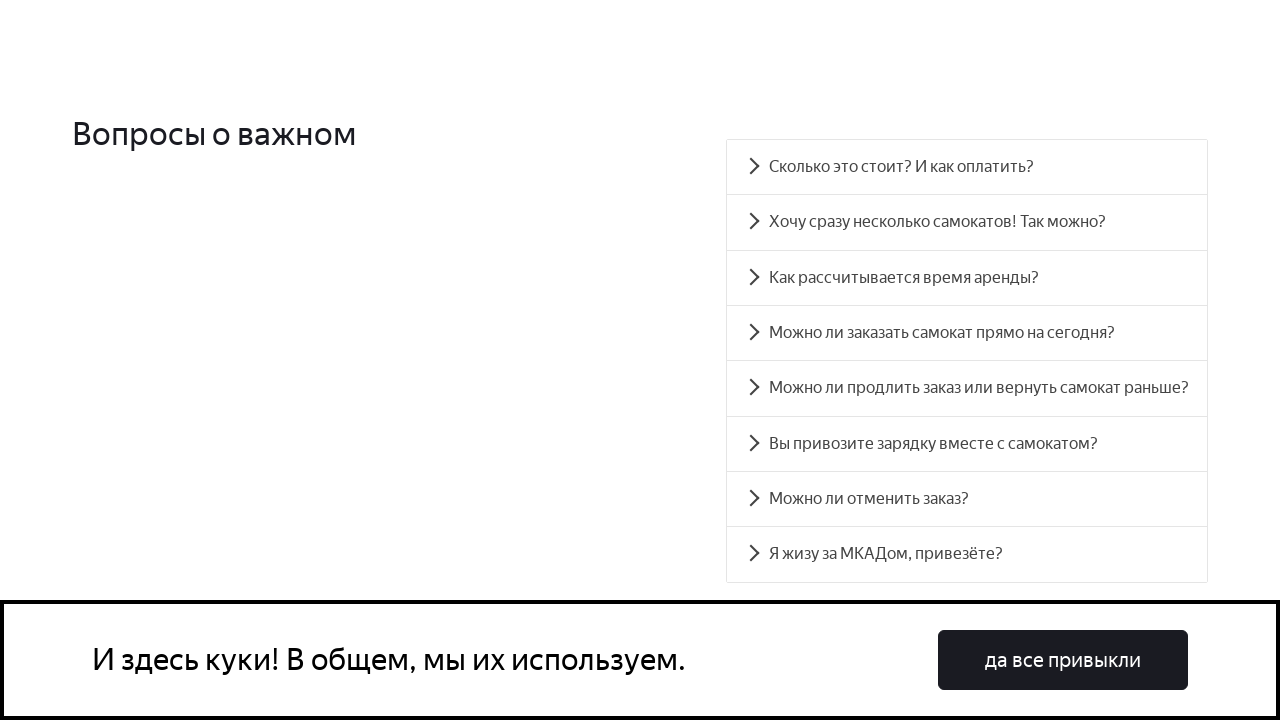

Clicked on the sixth FAQ accordion item (scooter charging) at (967, 444) on [id='accordion__heading-5']
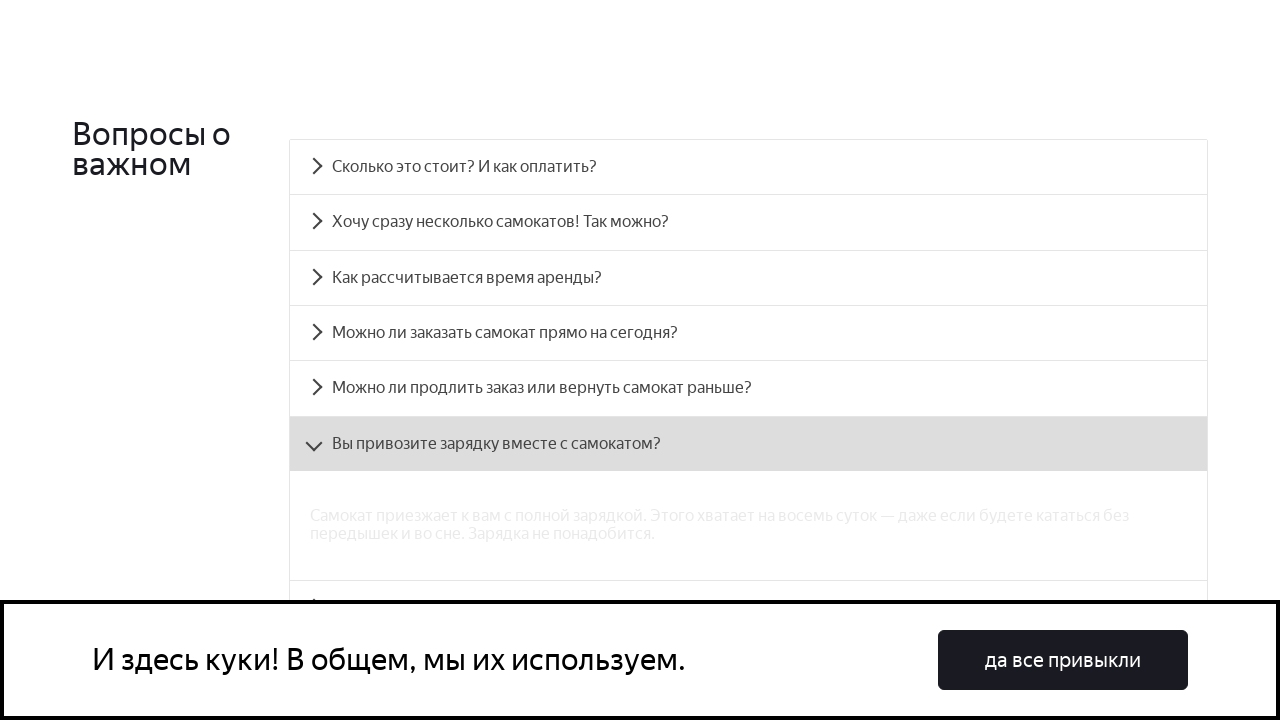

Accordion panel 5 appeared and loaded
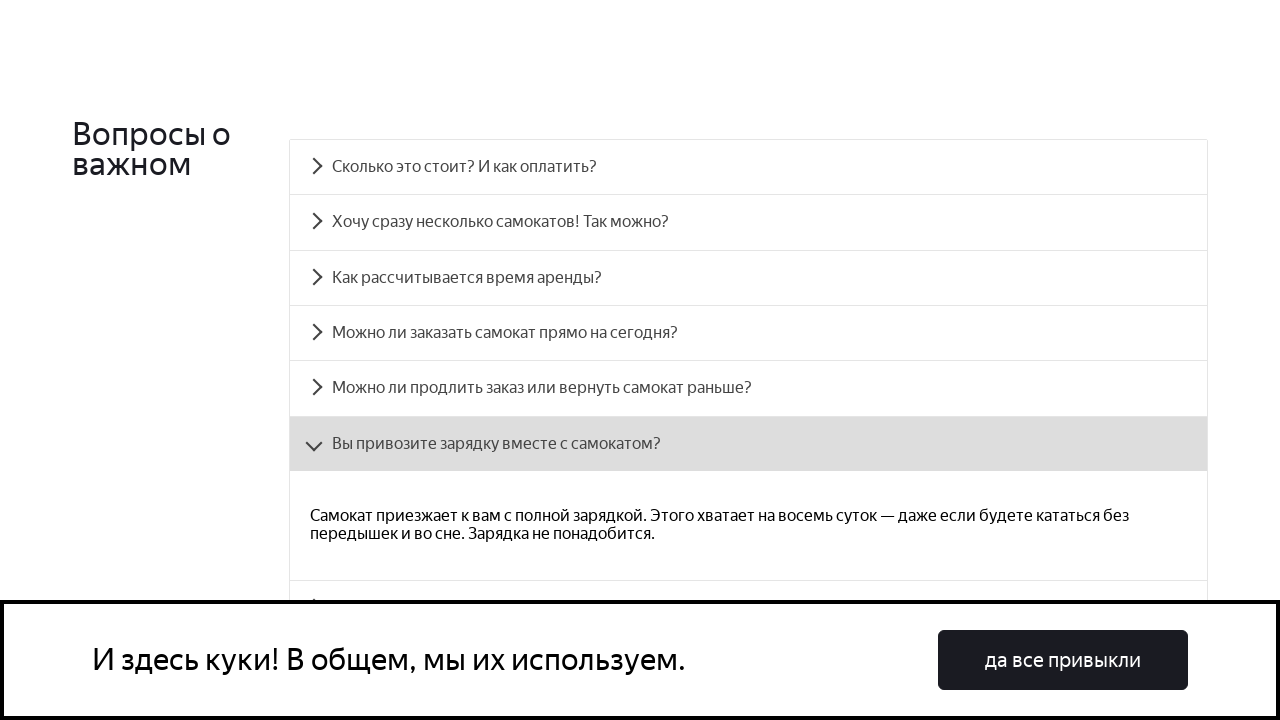

Retrieved text content from expanded accordion panel
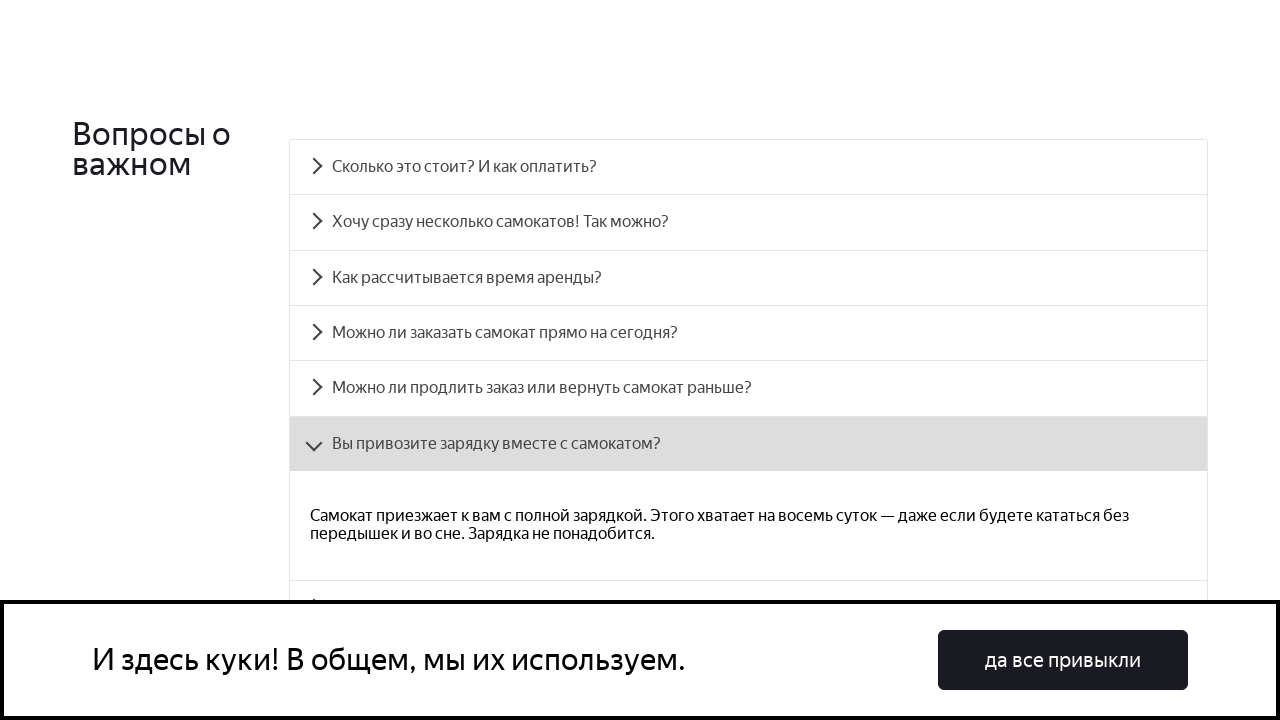

Verified that accordion panel contains 'с полной зарядкой' text
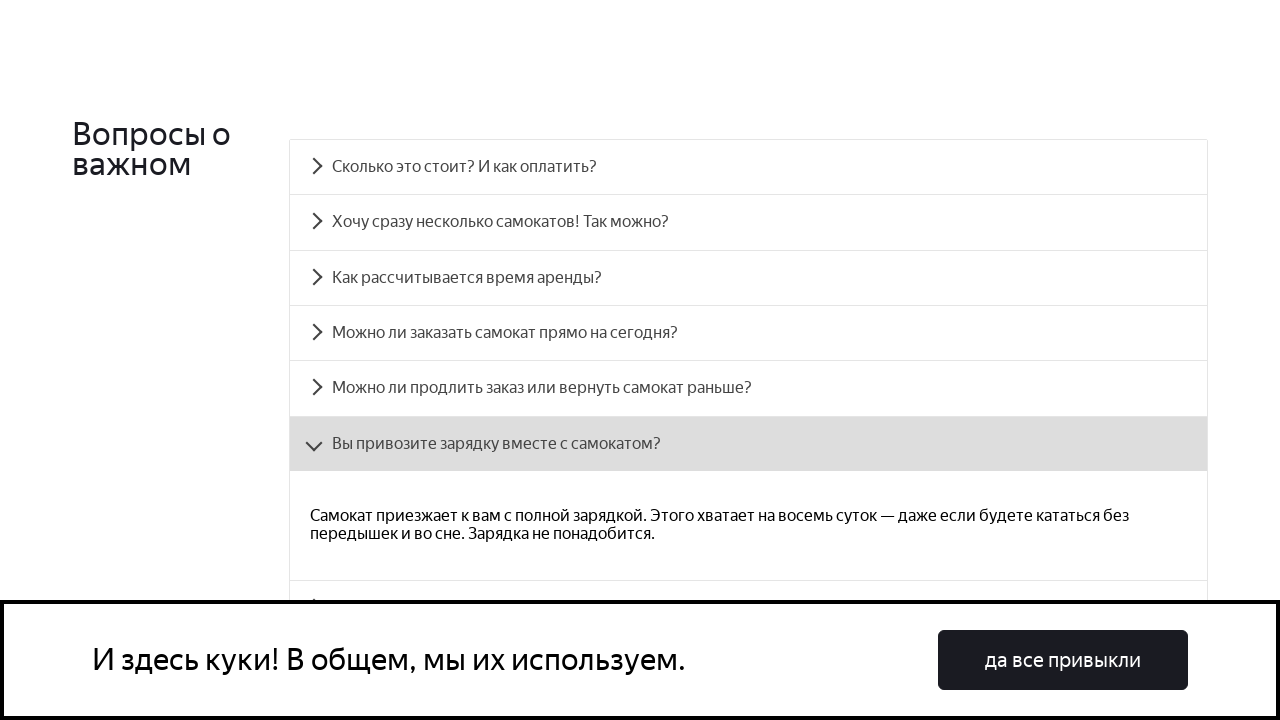

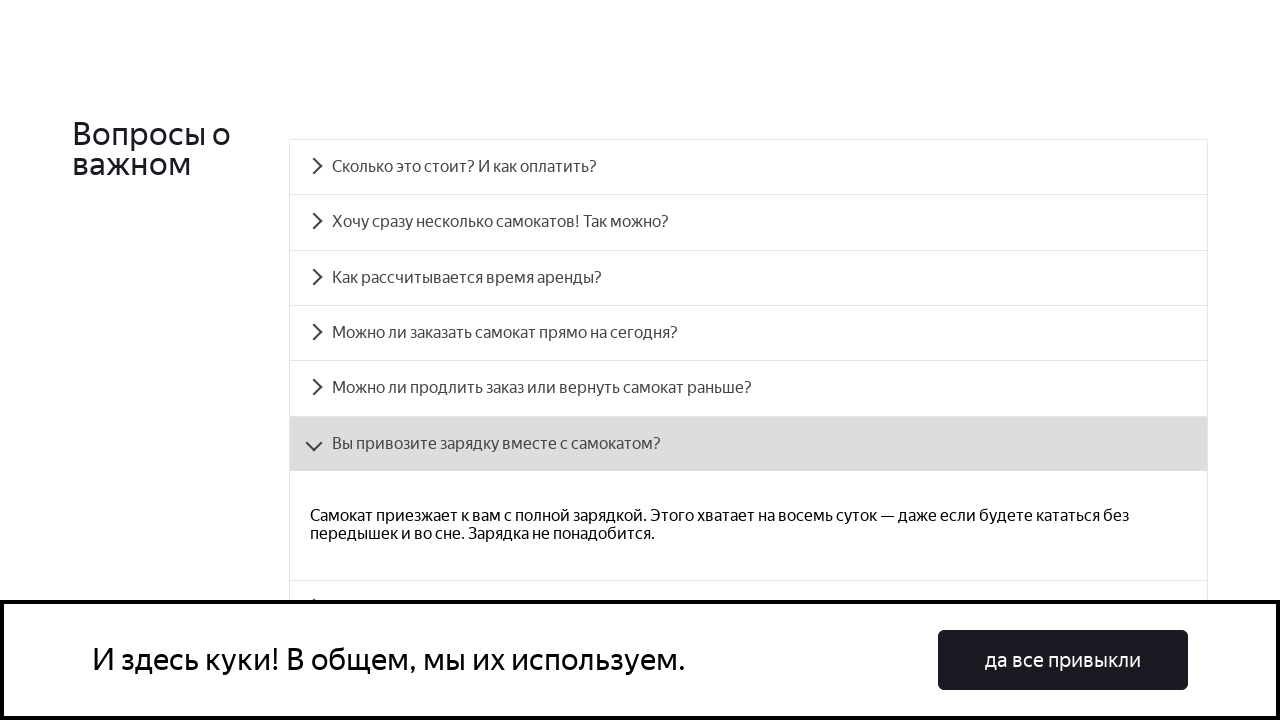